Navigates to the Spanish government appointment booking portal and waits for the page content to load to verify the page is accessible.

Starting URL: https://sede.administracionespublicas.gob.es/pagina/index/directorio/icpplus

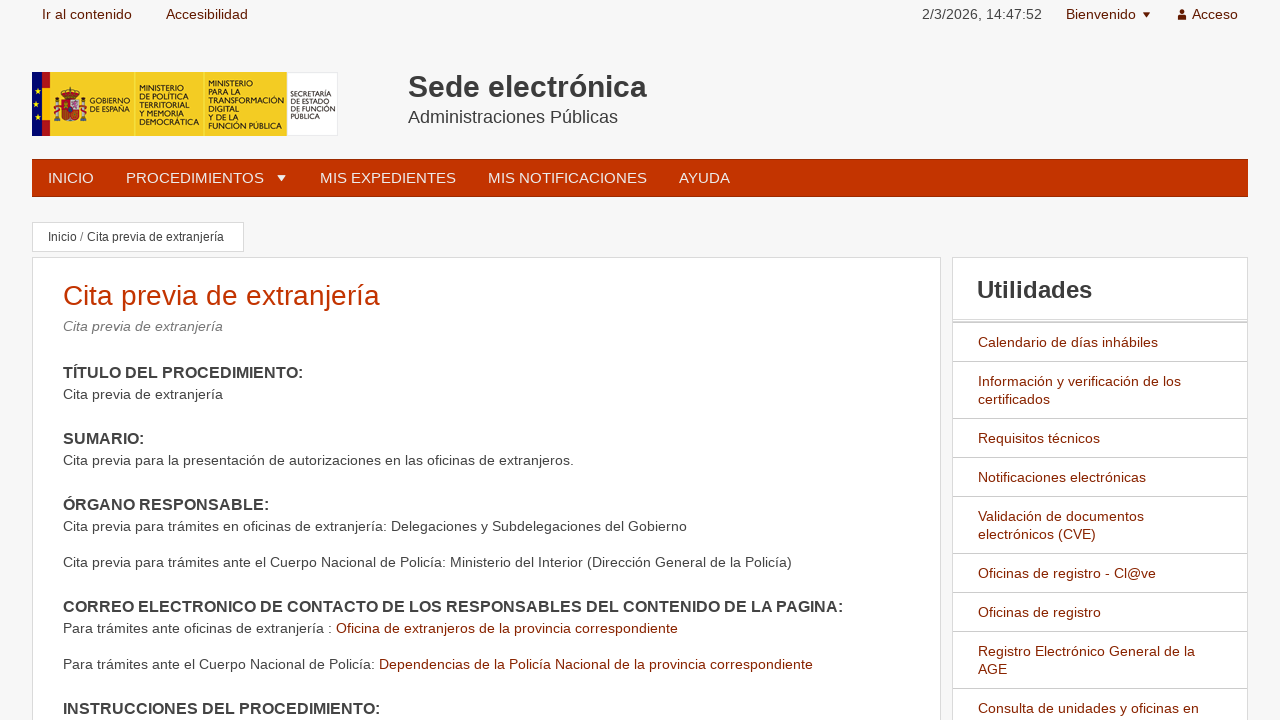

Waited for page to reach domcontentloaded state
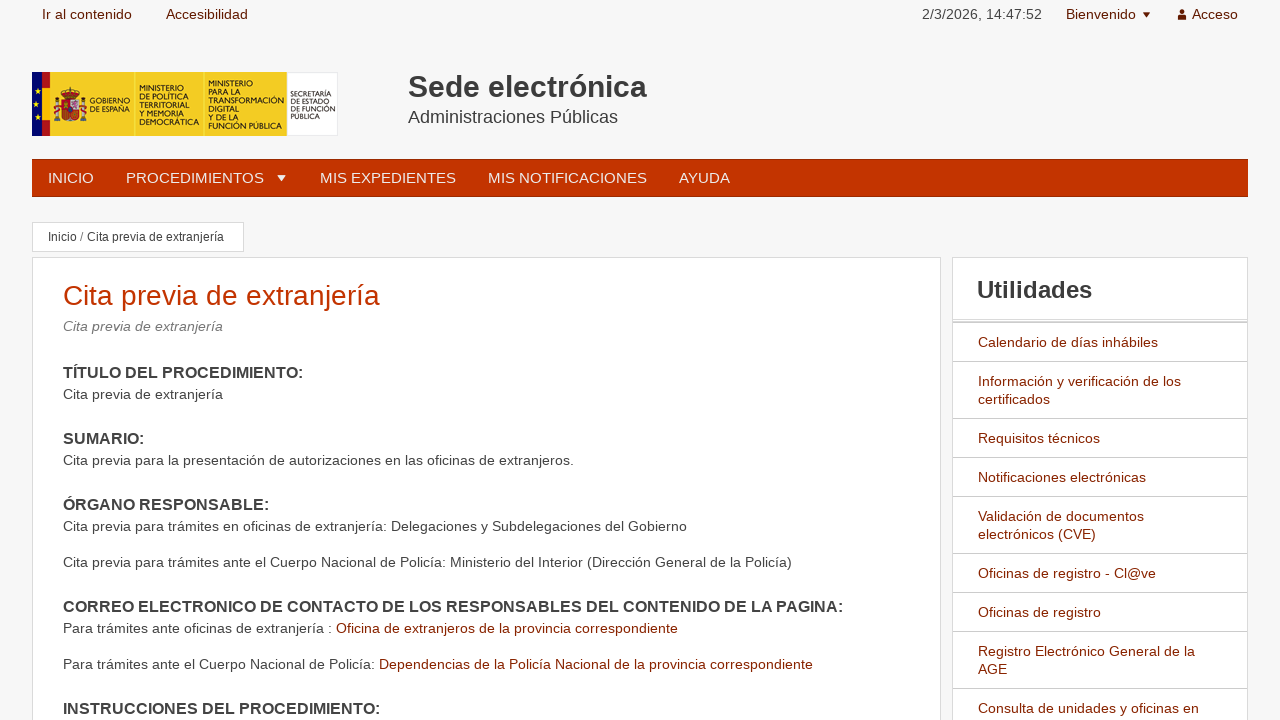

Verified body element is present on Spanish government appointment booking portal
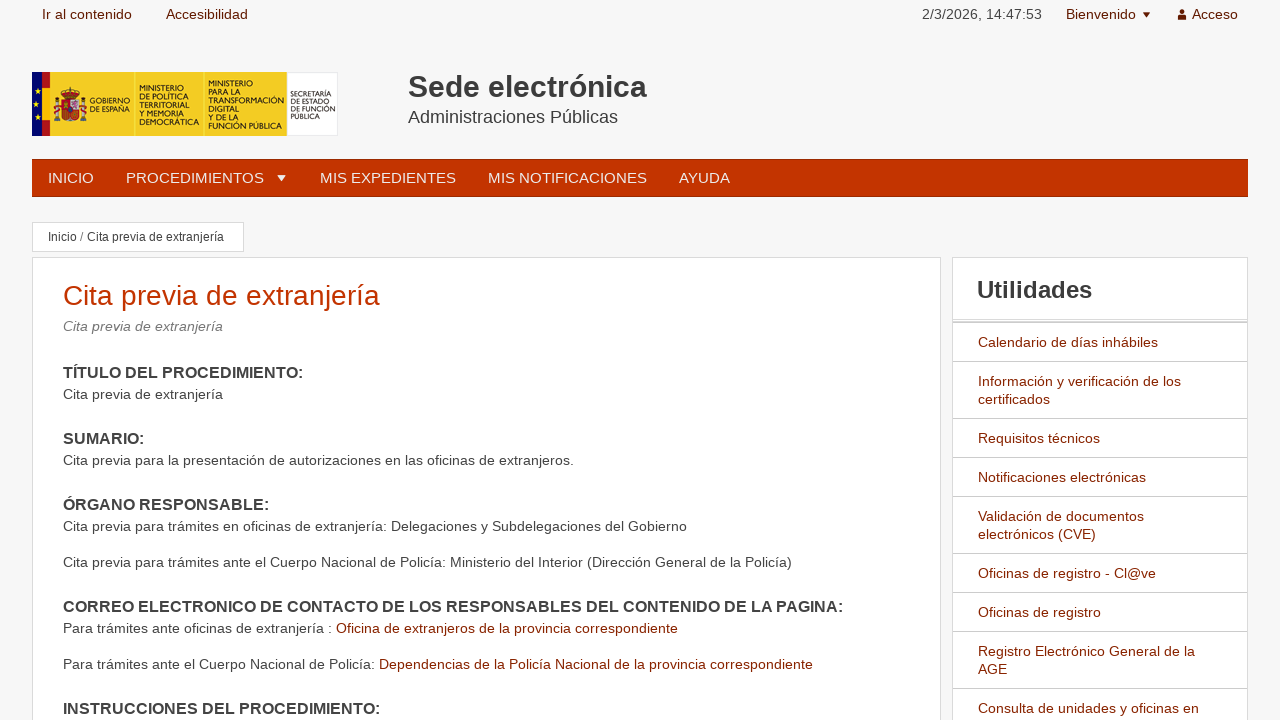

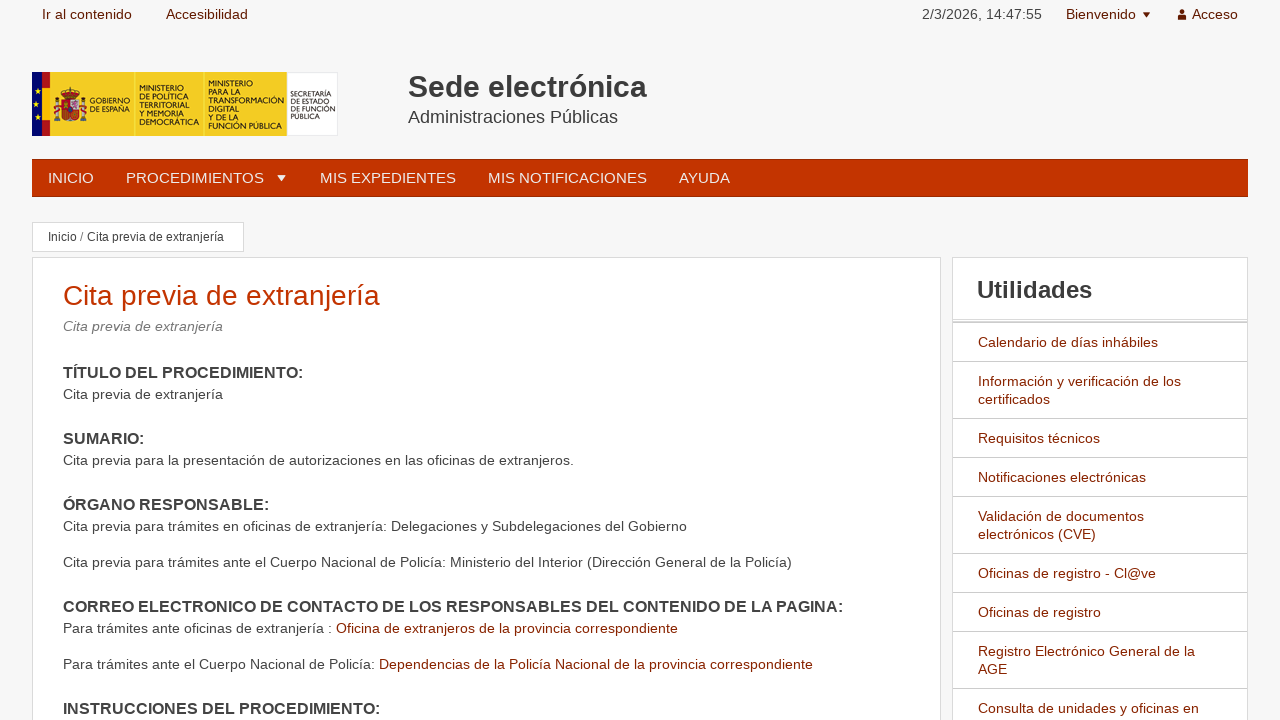